Tests opening a page in a new window, switching to the new window, verifying an element exists, closing the new window, and switching back to the original window

Starting URL: http://www.testdiary.com/training/selenium/selenium-test-page/

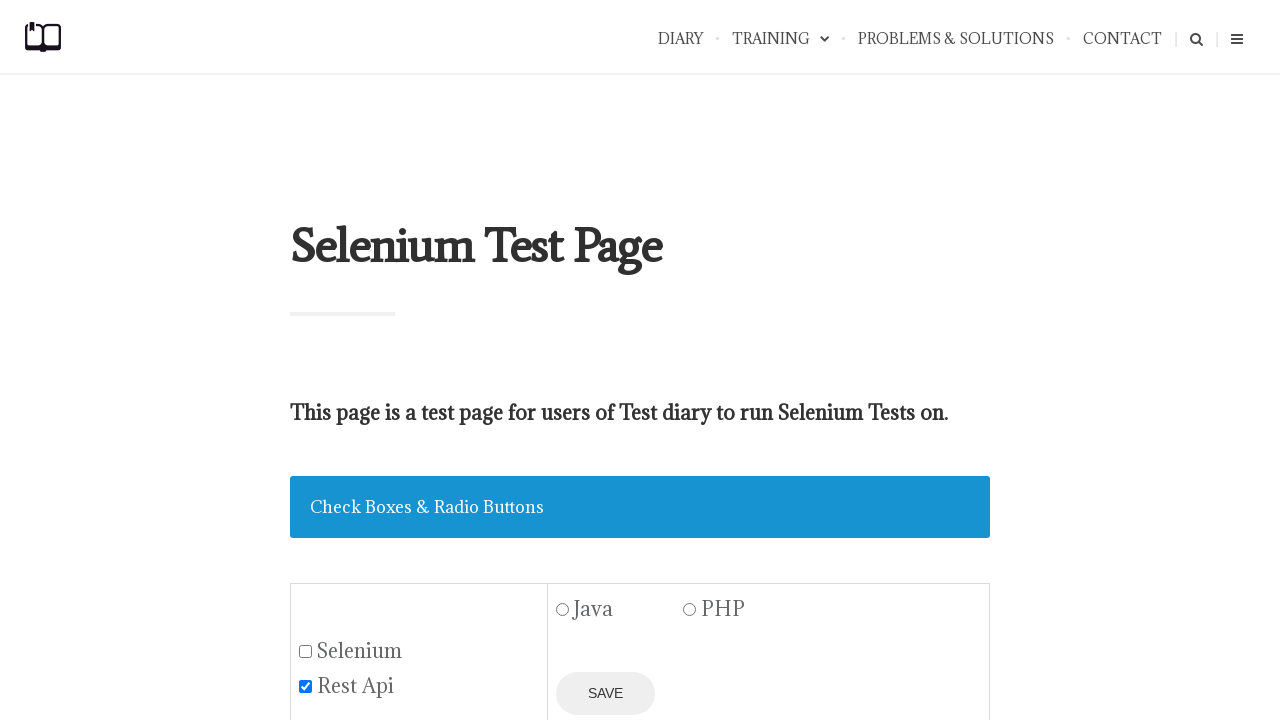

Waited for 'Open page in a new window' link to be visible
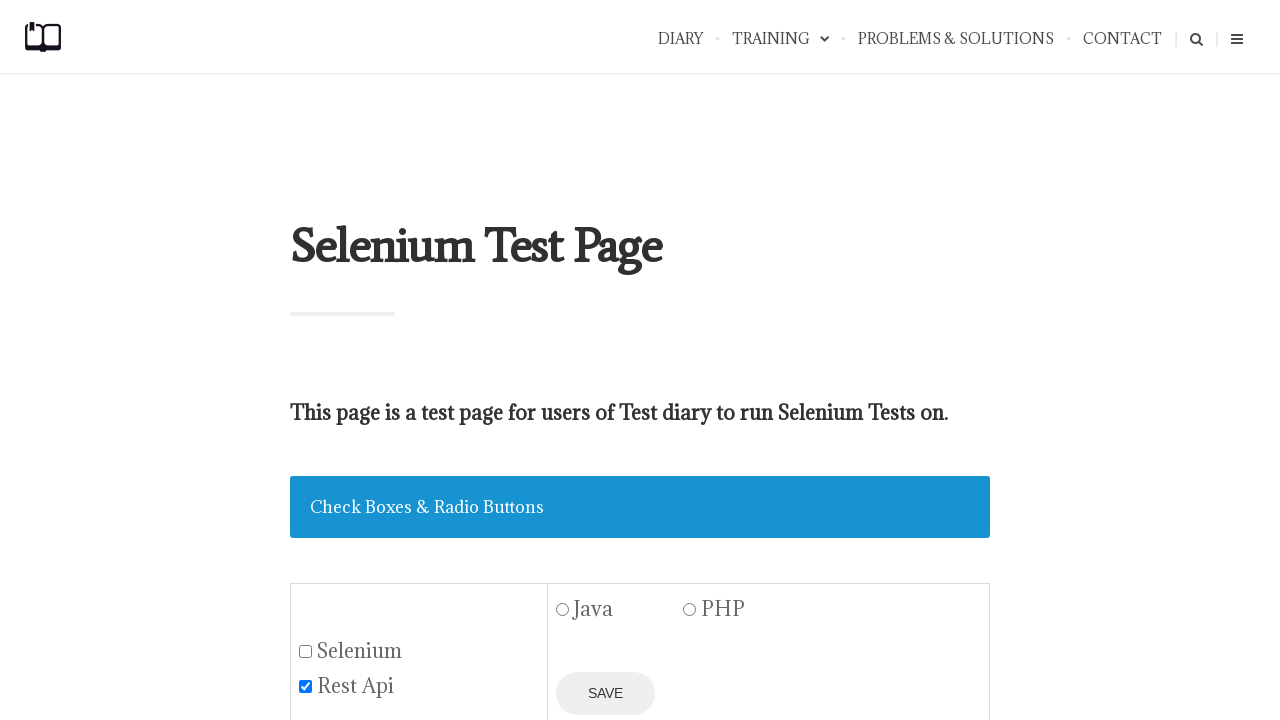

Clicked 'Open page in a new window' link to open new window at (420, 360) on text=Open page in a new window
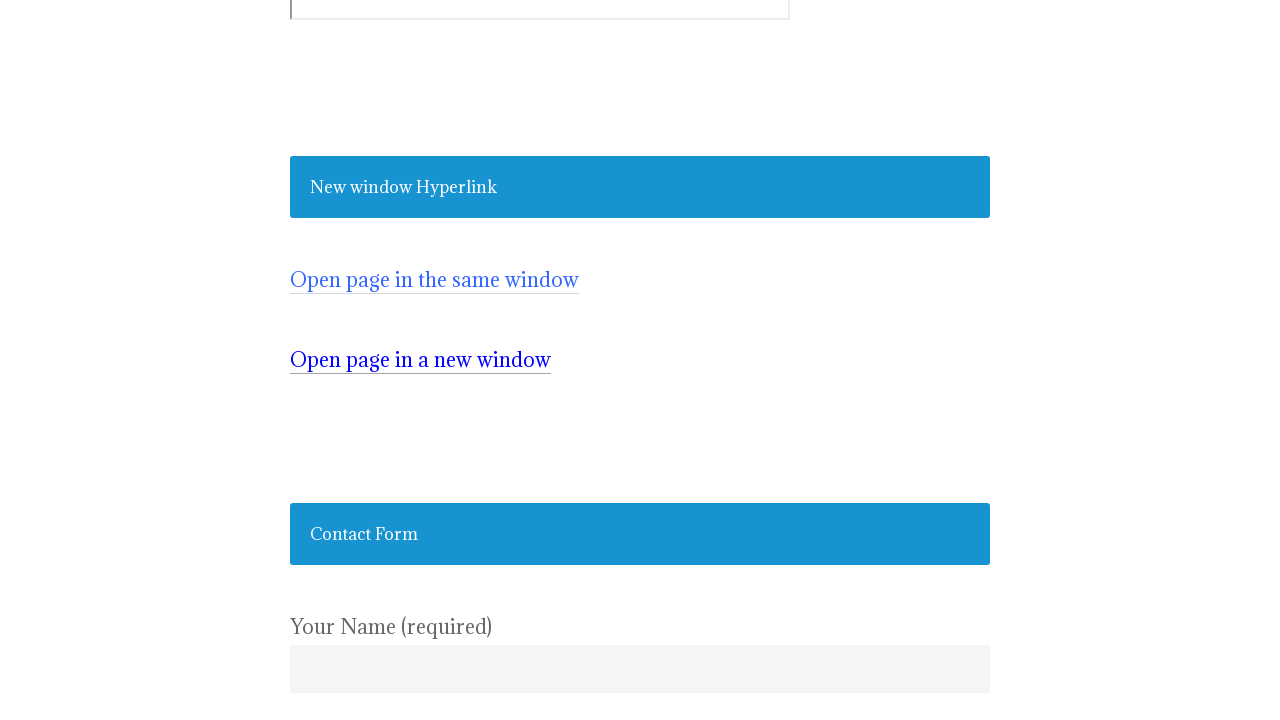

New window opened and captured
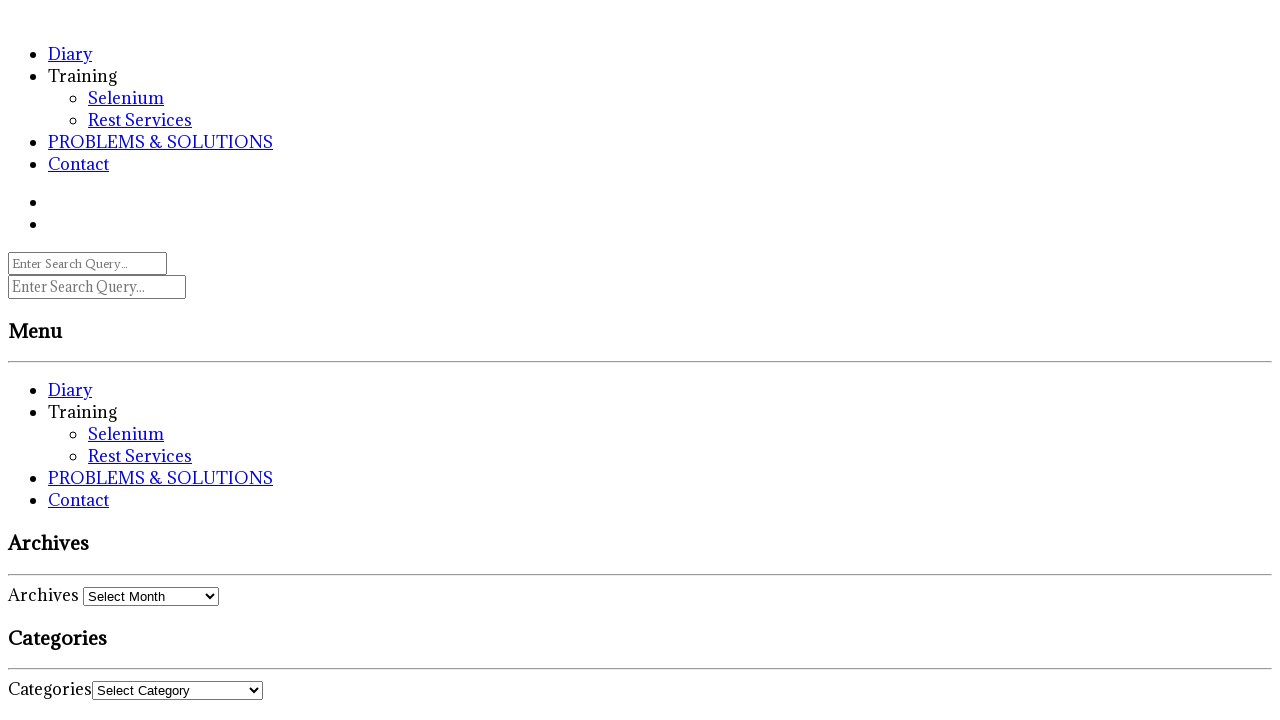

Verified #testpagelink element exists in new window
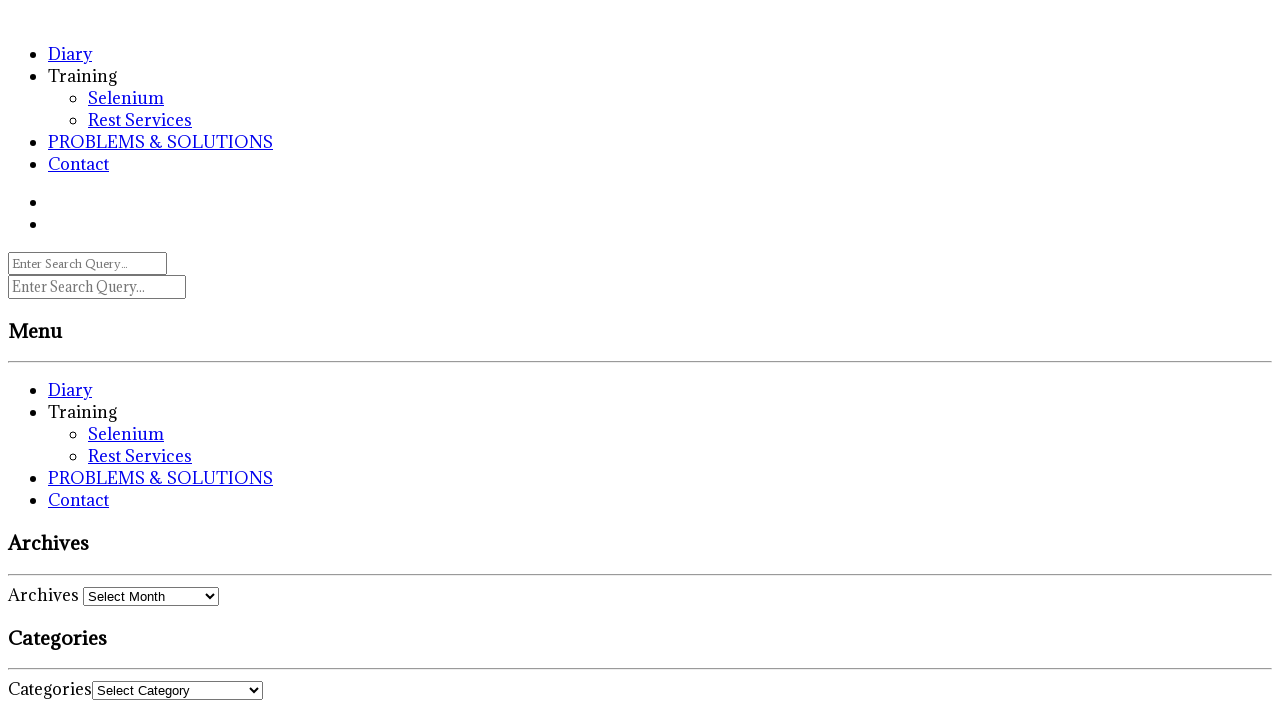

Closed the new window
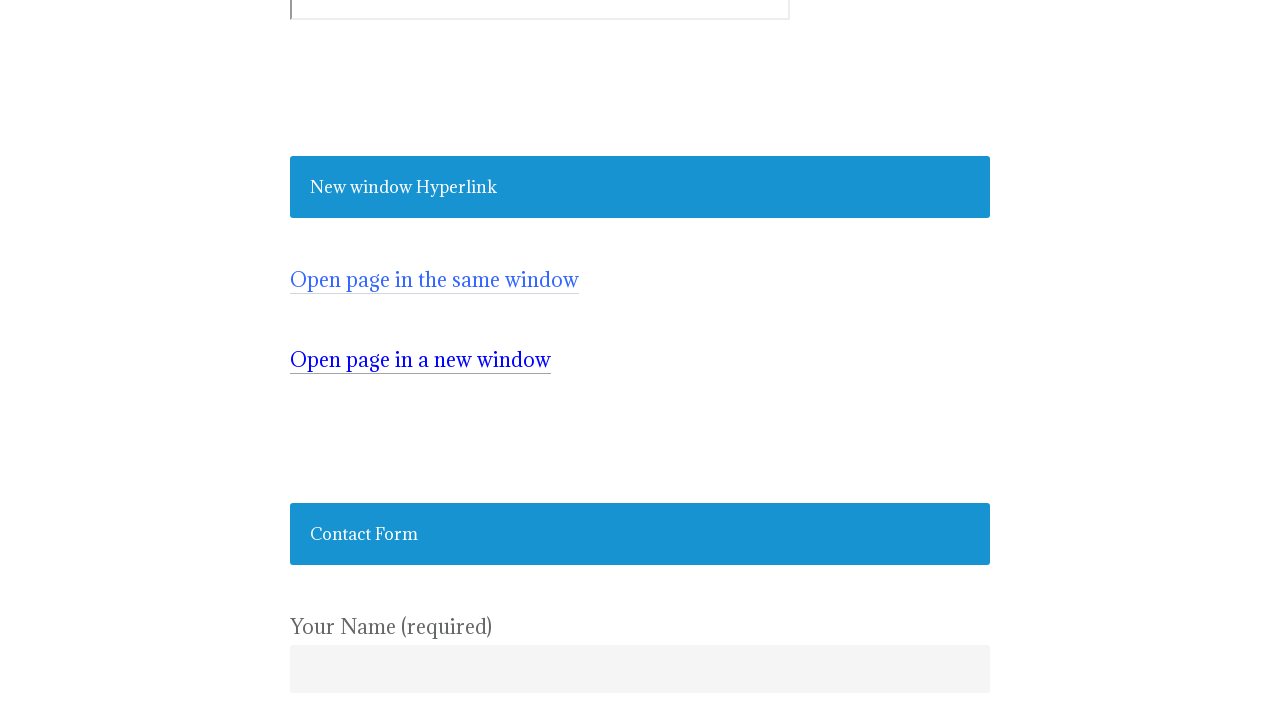

Verified we're back on the original page with 'Open page in a new window' link visible
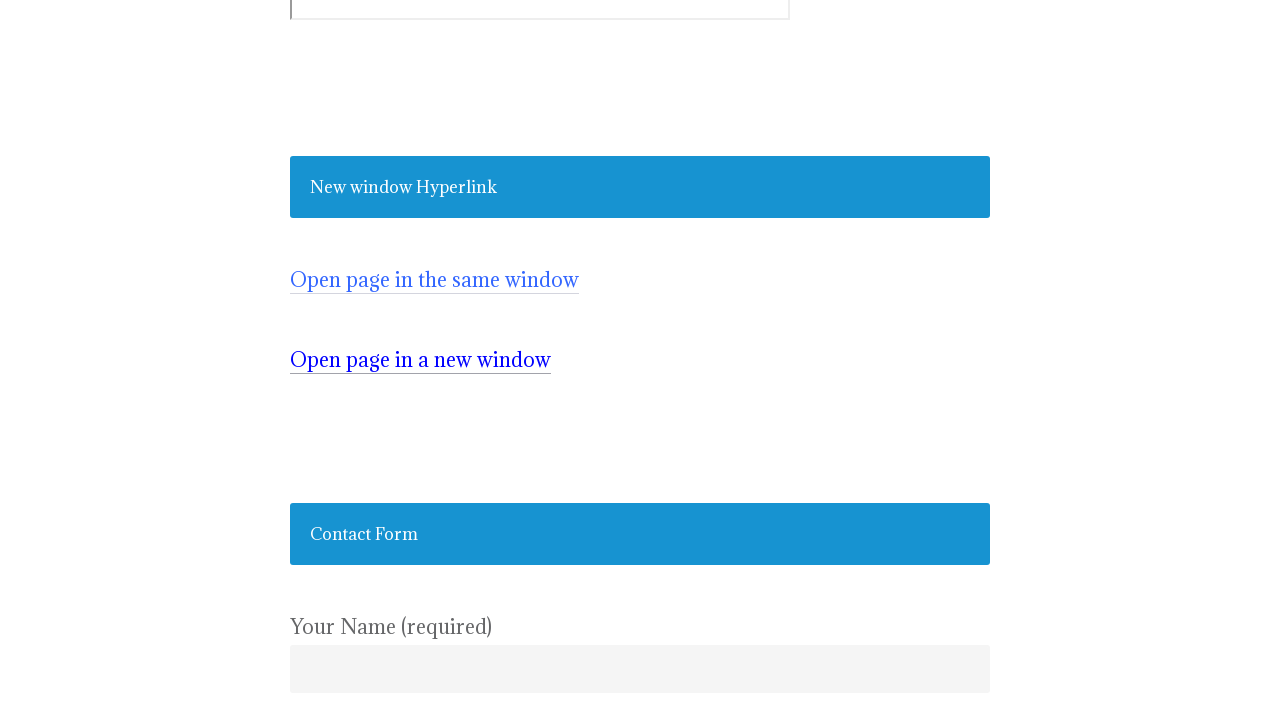

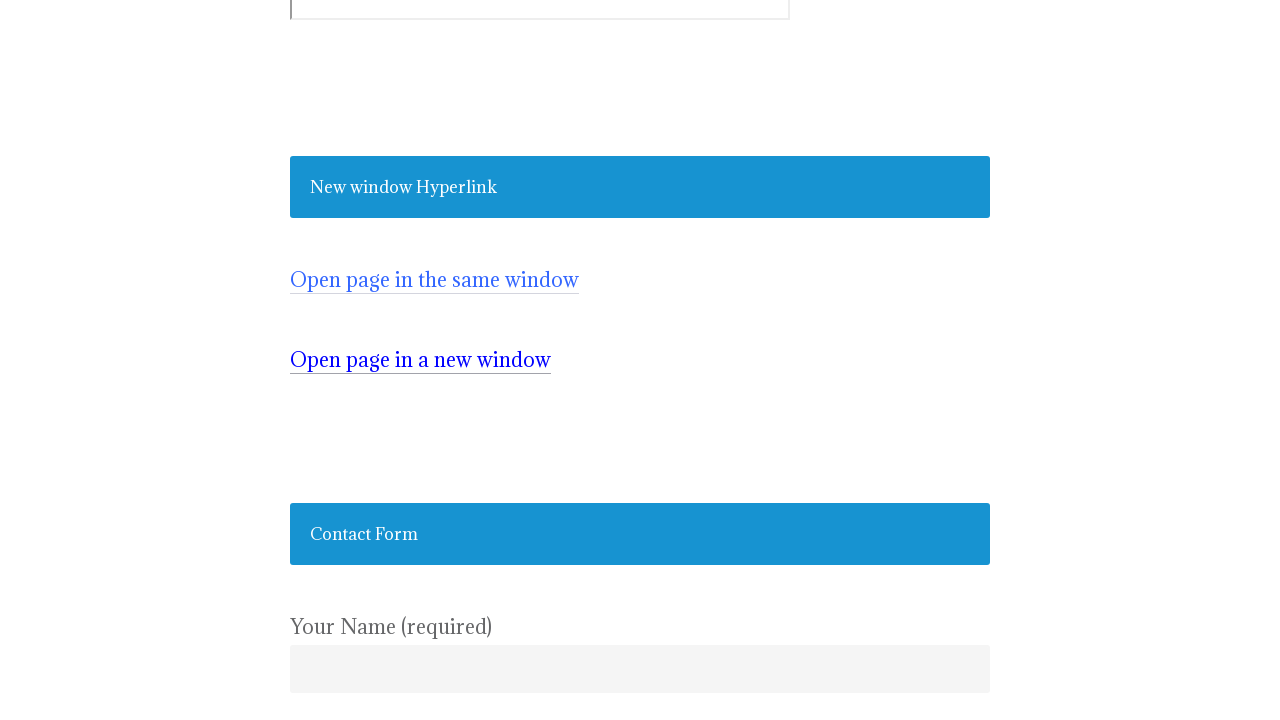